Tests clicking a button that triggers a prompt dialog, enters text, accepts it, and verifies the result

Starting URL: https://demoqa.com/alerts

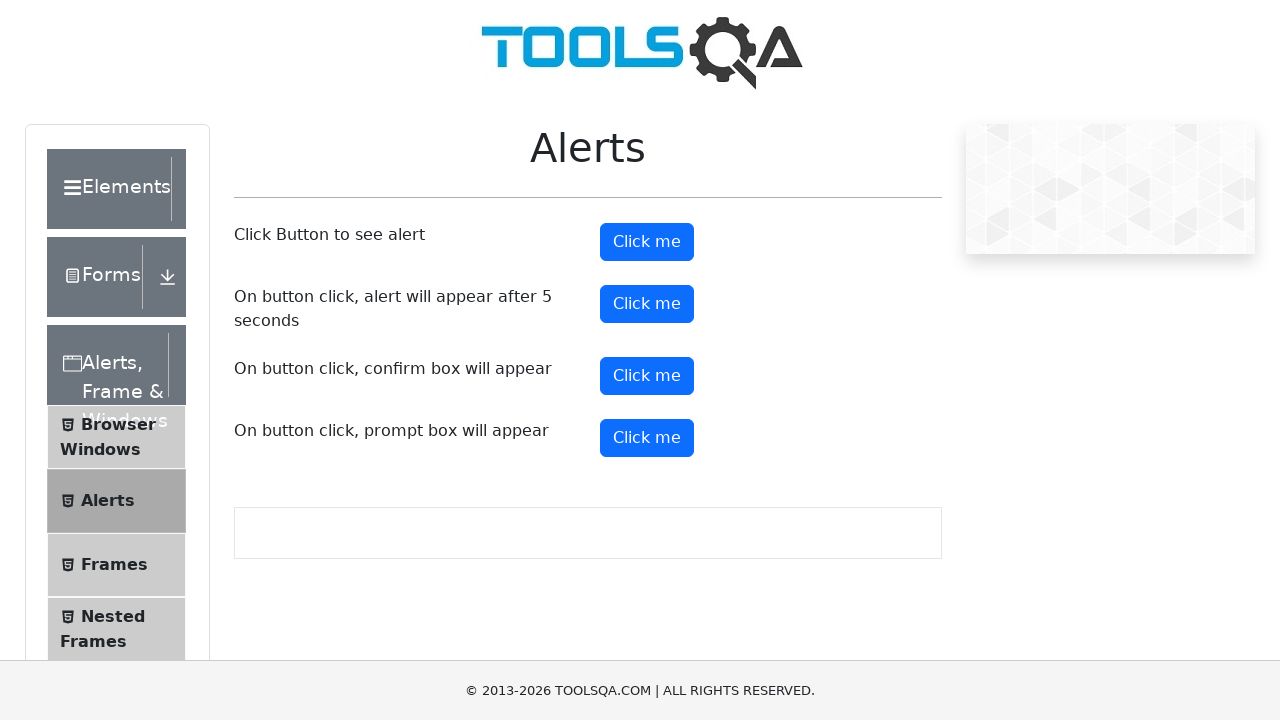

Waited for prompt button to be visible
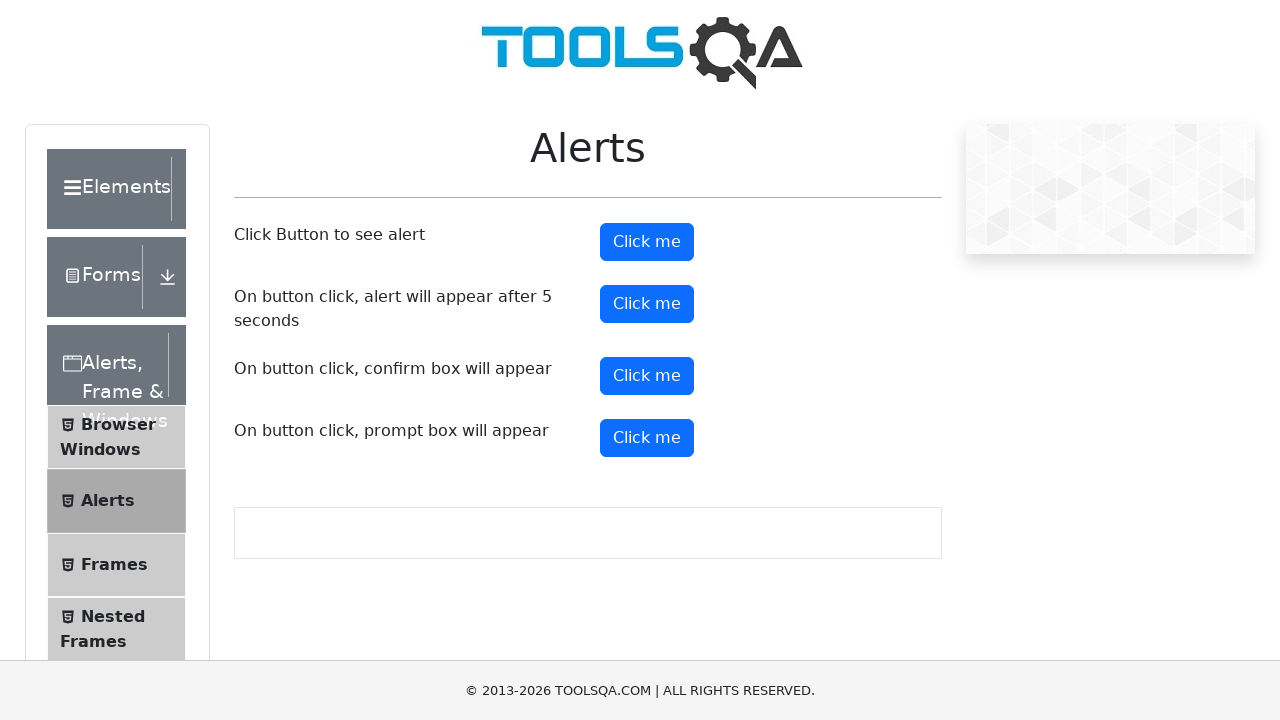

Set up dialog handler to accept prompt with text 'Testing prompt box...'
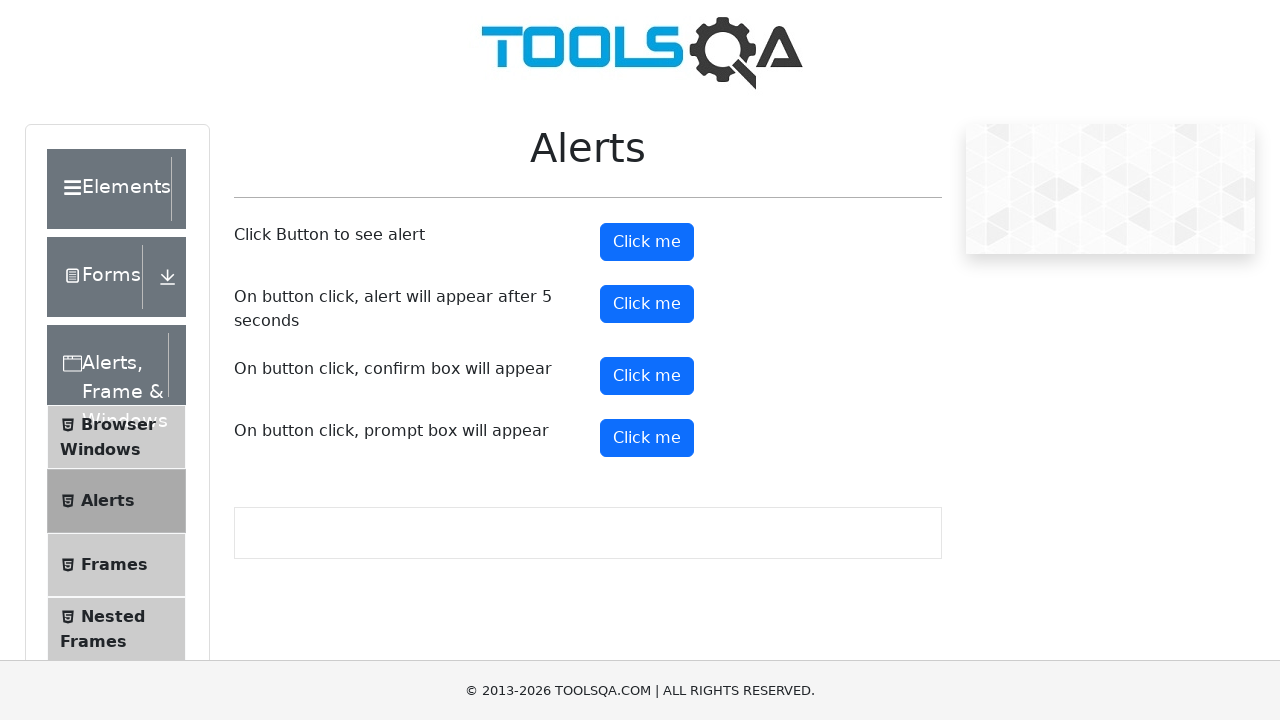

Clicked prompt button to trigger prompt dialog at (647, 438) on #promtButton
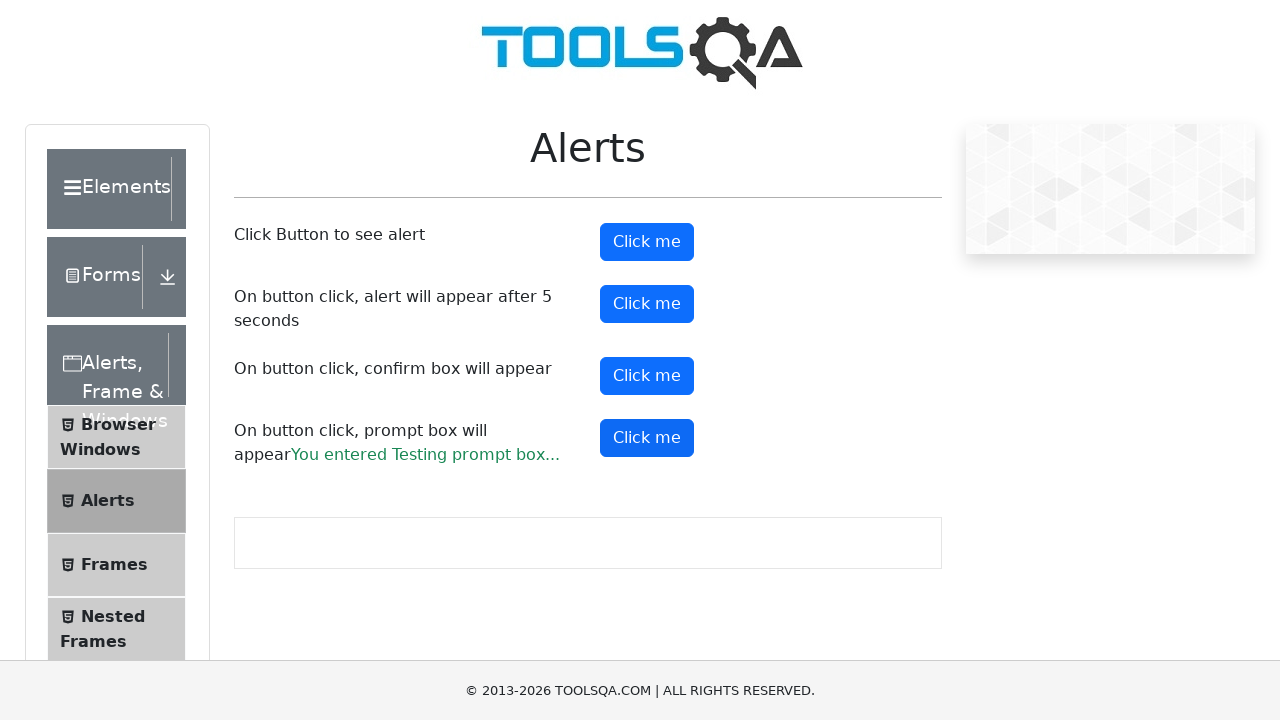

Prompt result element appeared on page
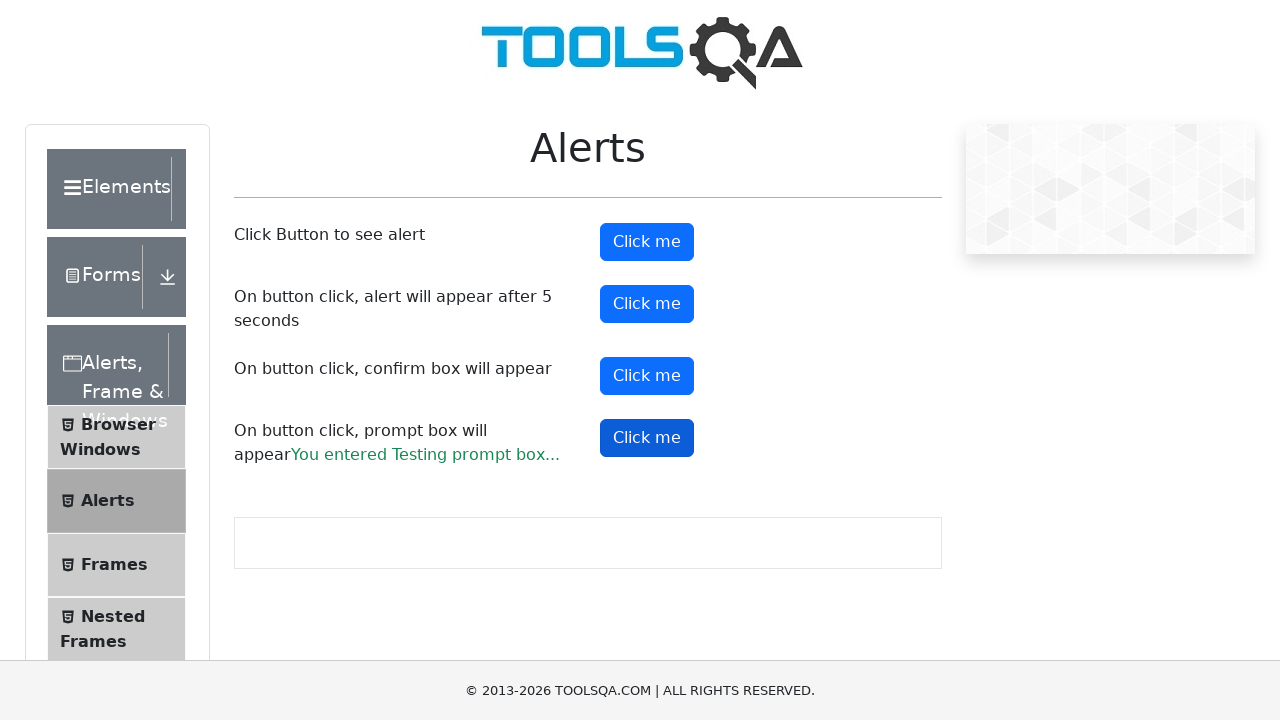

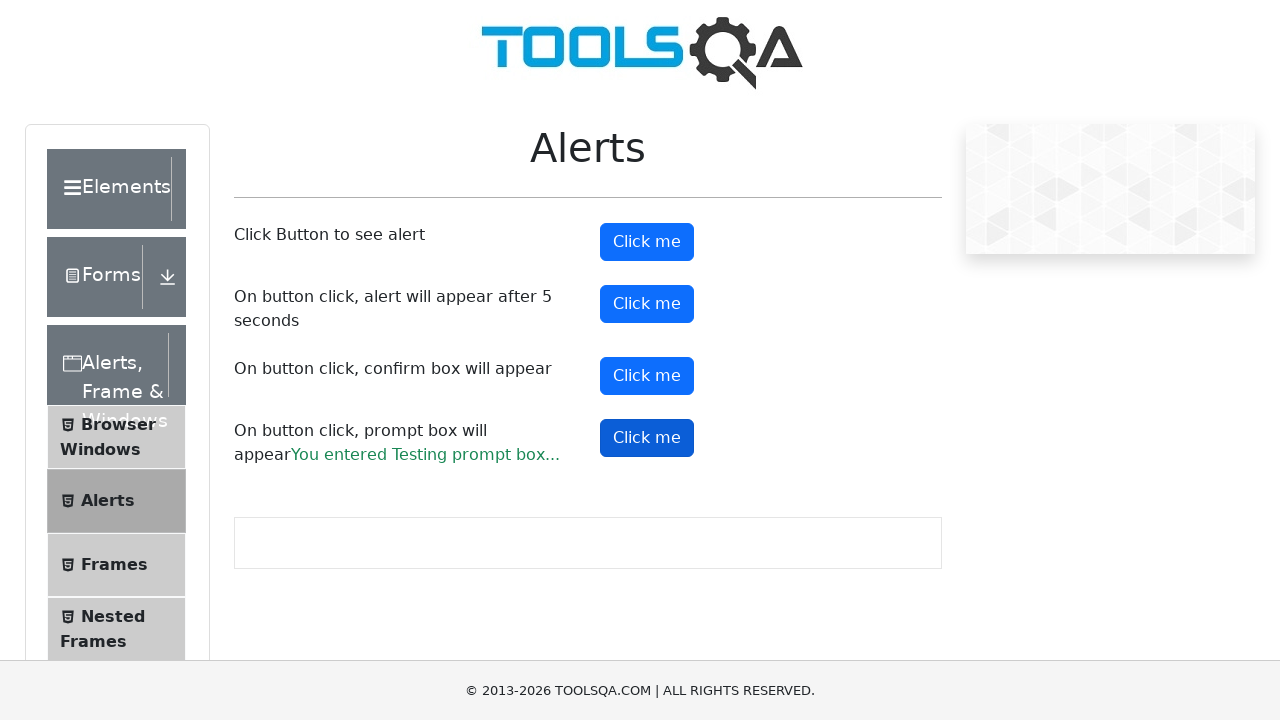